Creates a bingo card on BingoBaker by clicking the create card button and then acknowledging the rules dialog.

Starting URL: https://bingobaker.com/#64c998520e68afc5

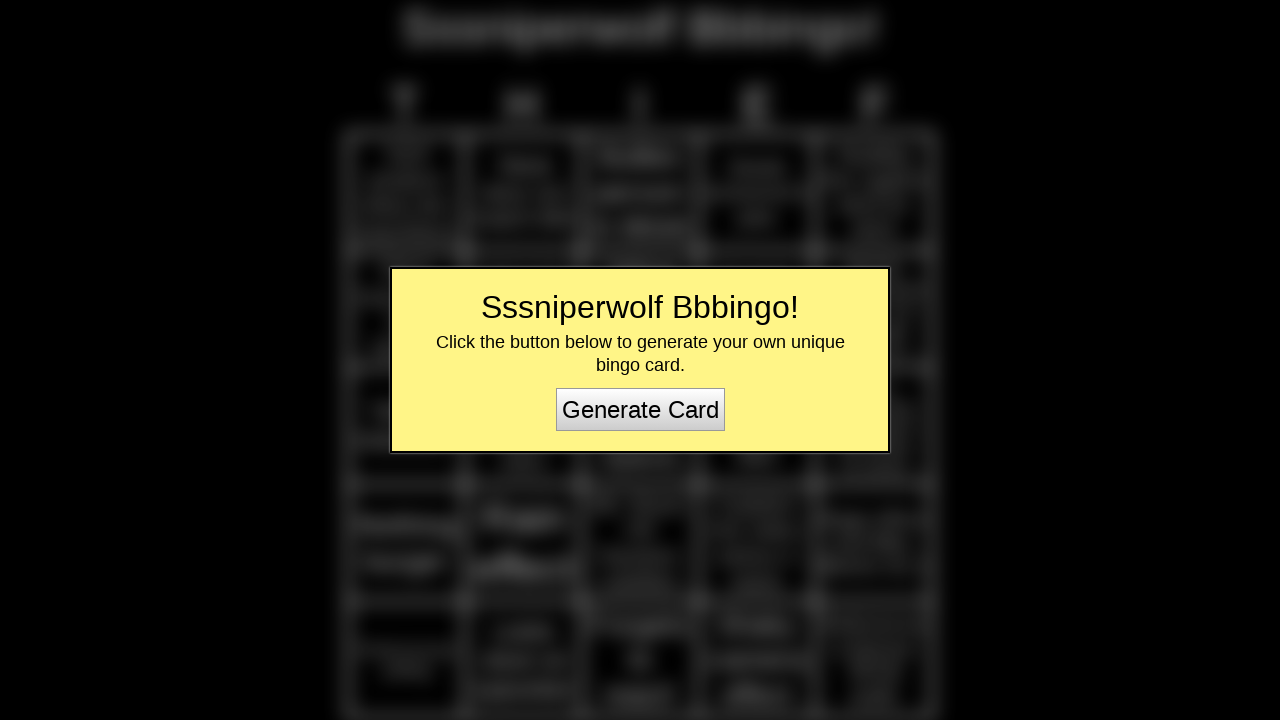

Waited for Create Card button to be visible
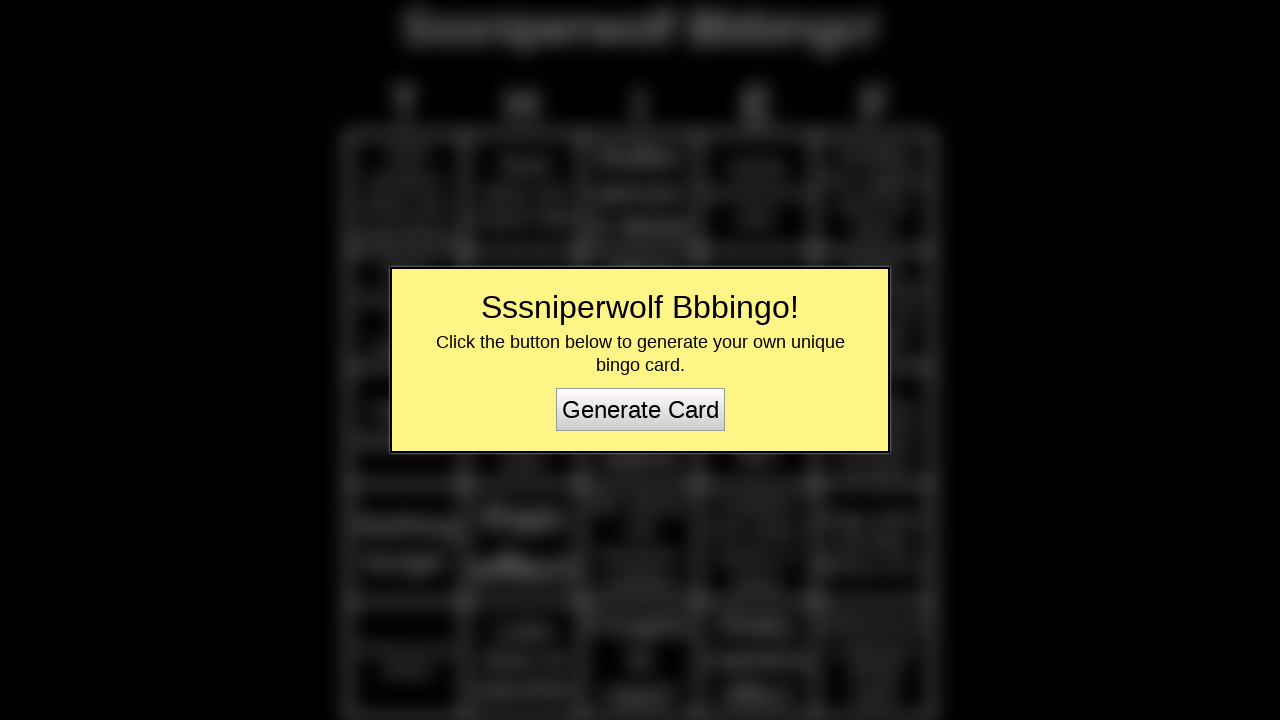

Clicked the Create Card button at (640, 409) on xpath=/html/body/div[1]/div/form/button
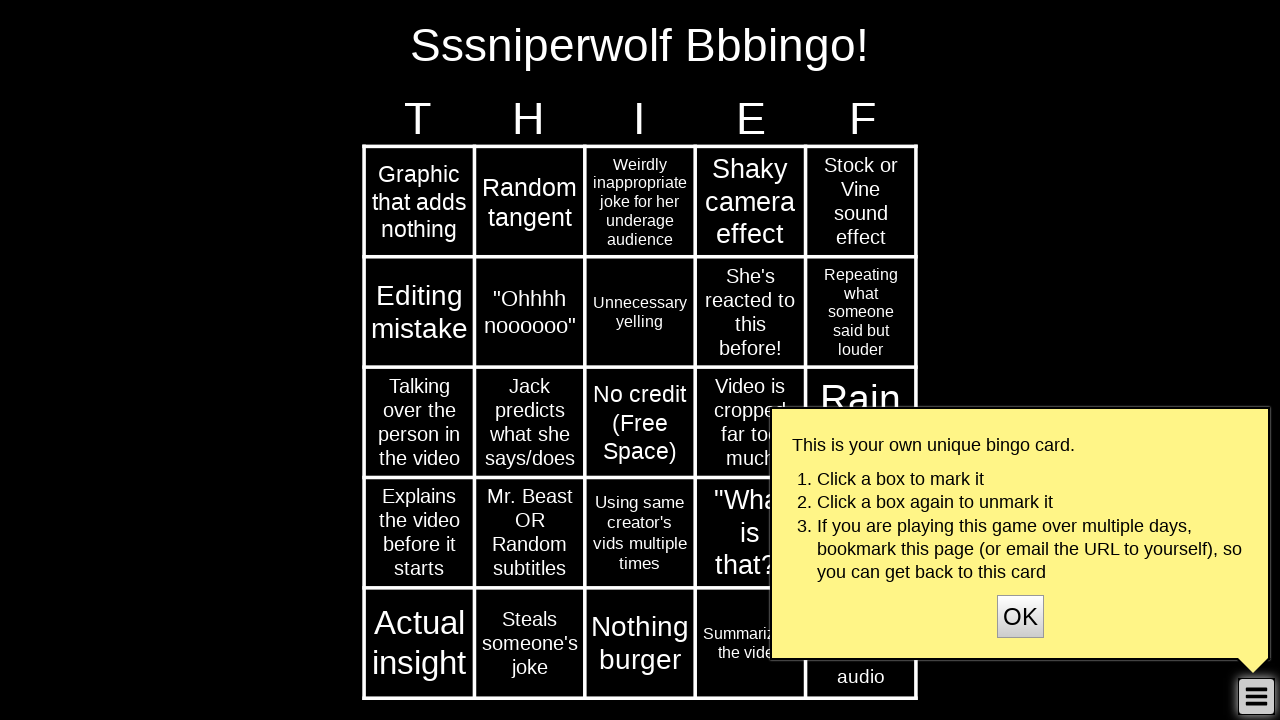

Waited for rules dialog OK button to be visible
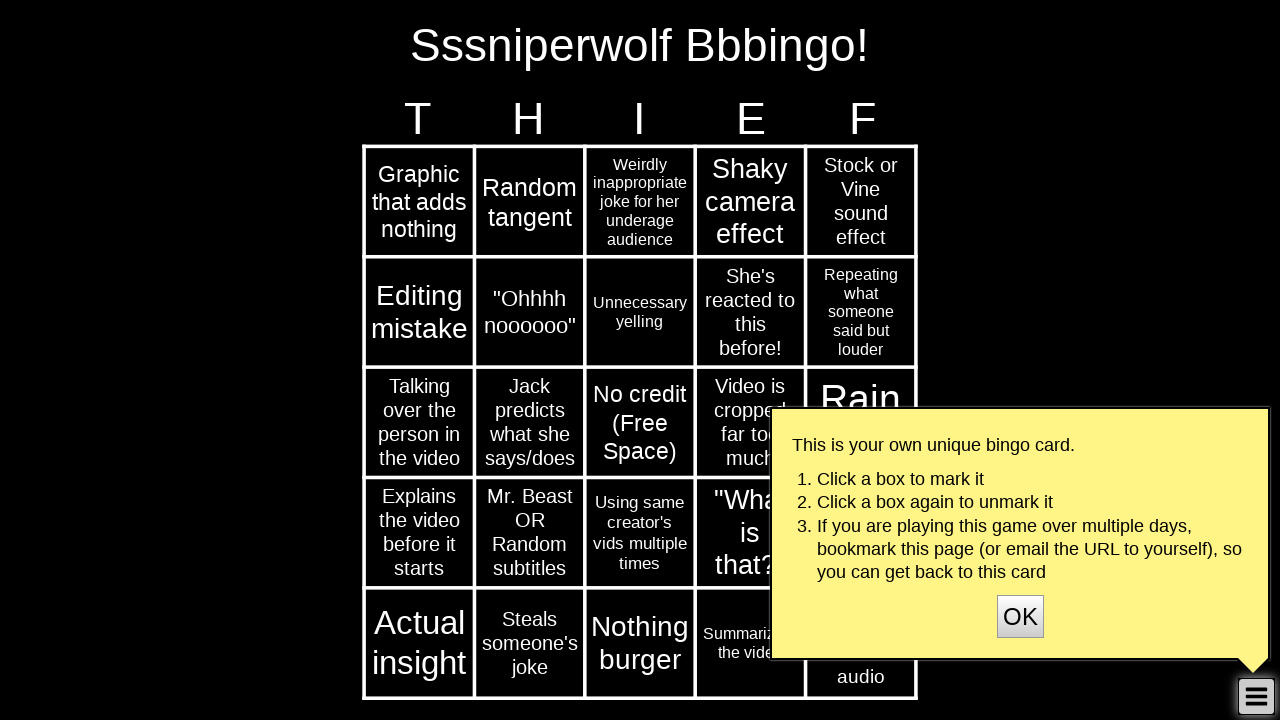

Clicked OK button to acknowledge the rules dialog at (1020, 616) on xpath=/html/body/div[1]/p[2]/button
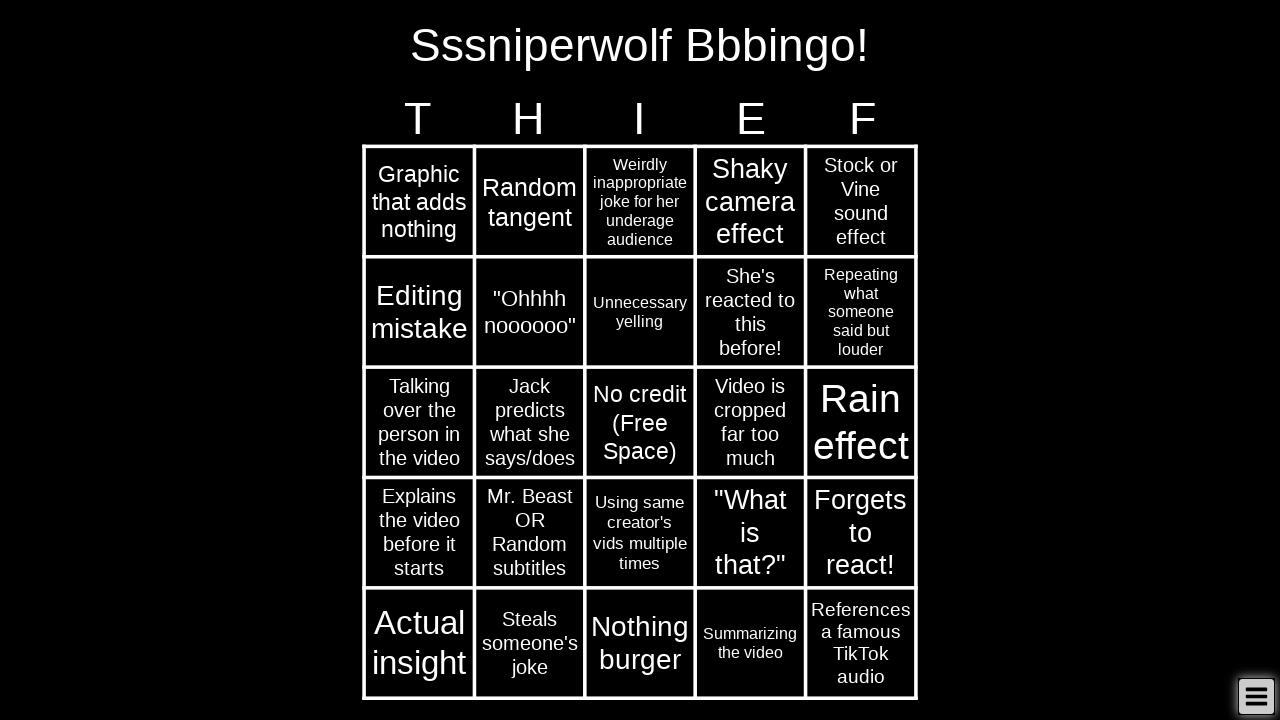

New bingo card page loaded successfully
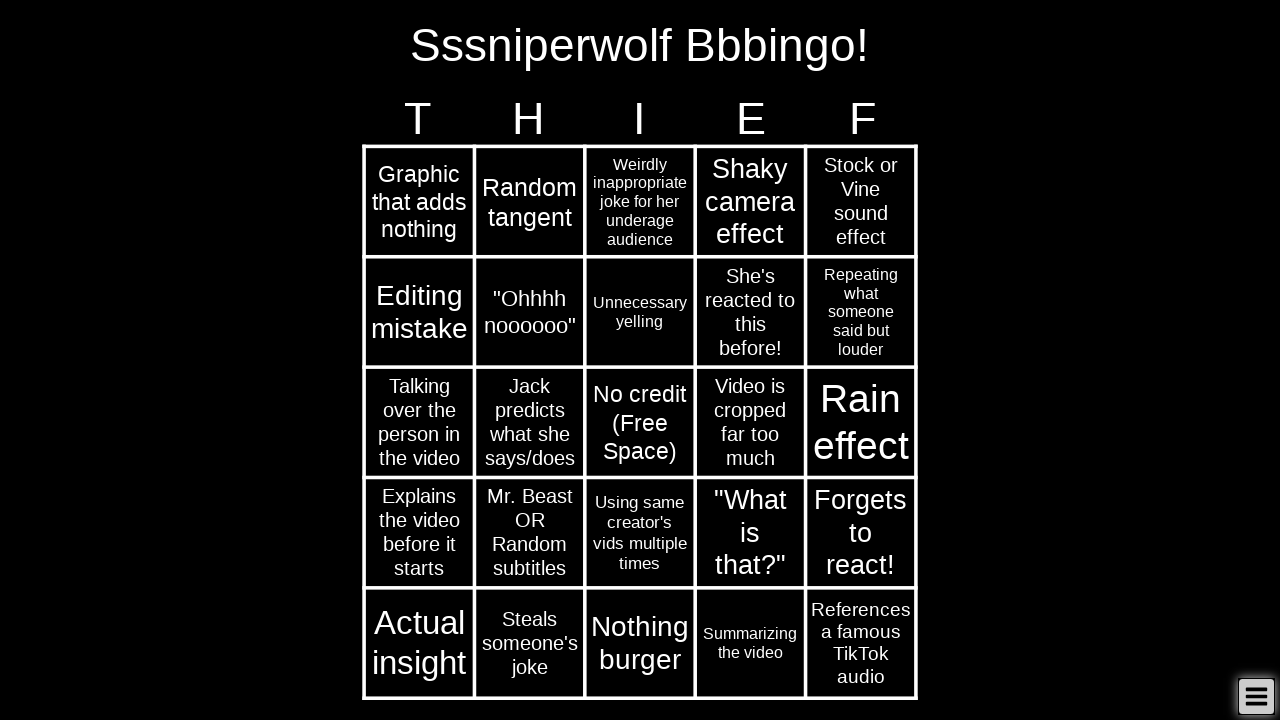

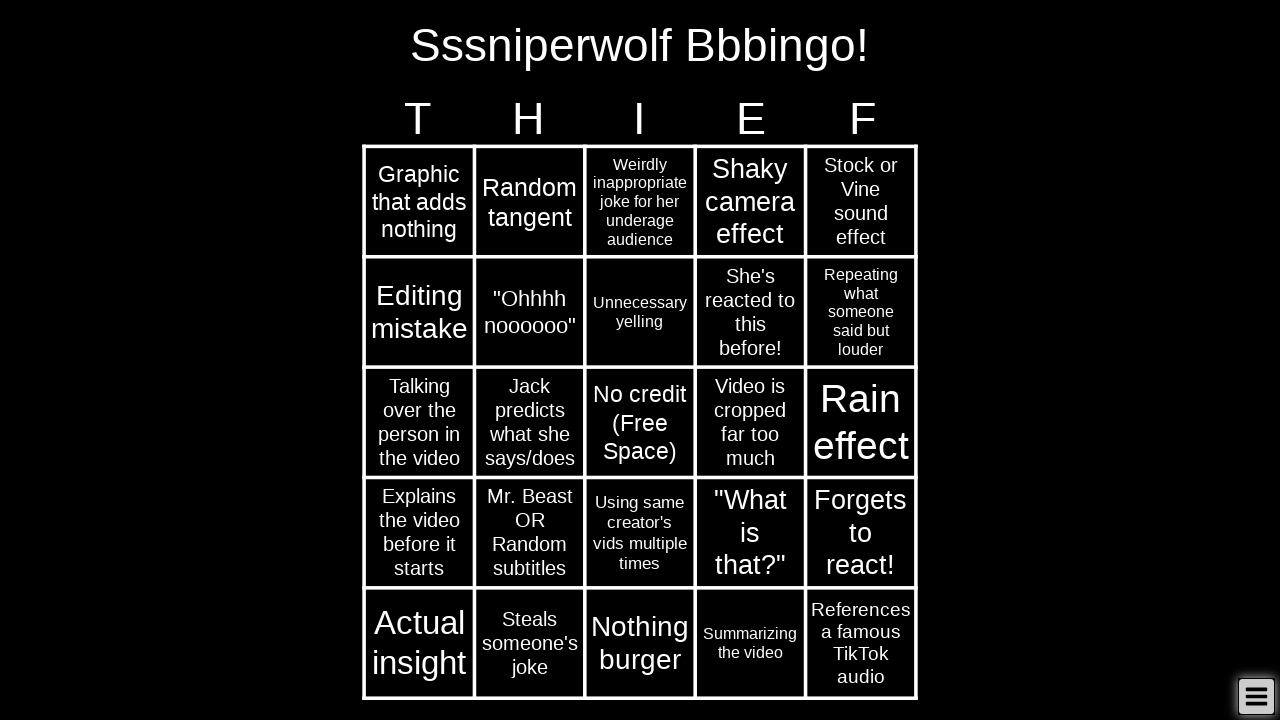